Solves a math puzzle by extracting a value from an element attribute, calculating a result, and submitting a form with checkbox and radio button selections

Starting URL: http://suninjuly.github.io/get_attribute.html

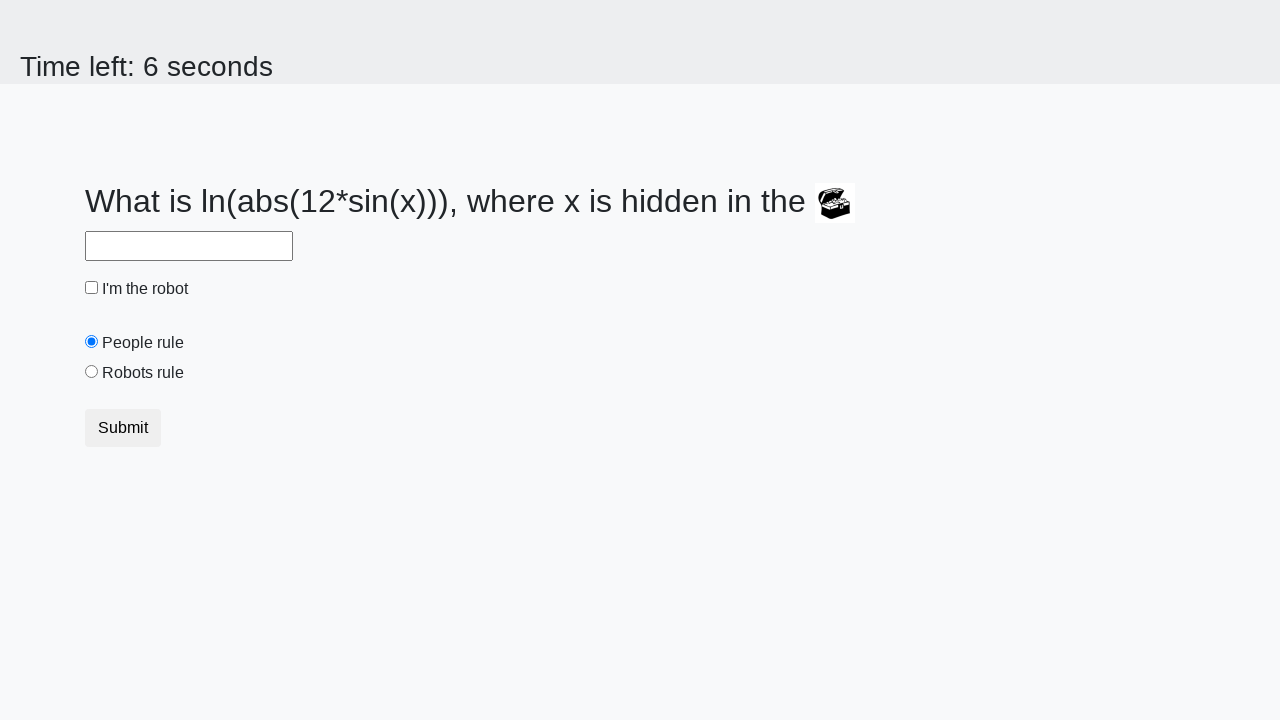

Located treasure element
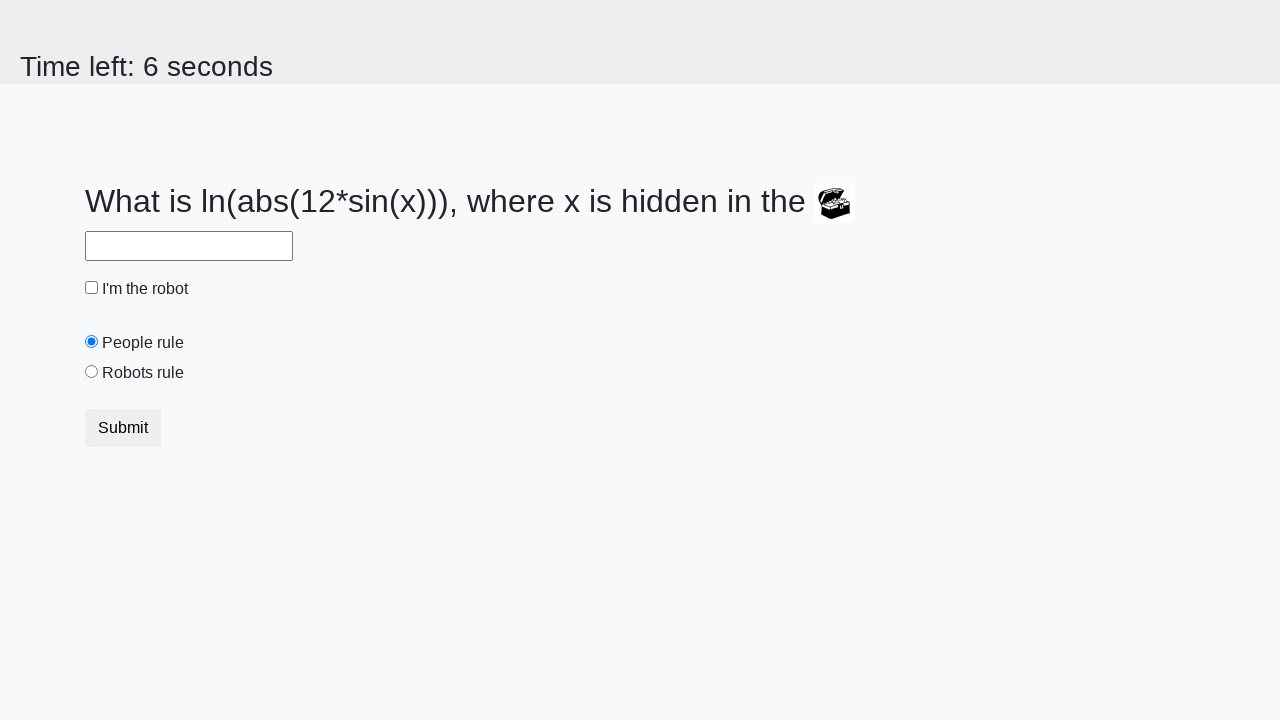

Extracted valuex attribute from treasure element: 428
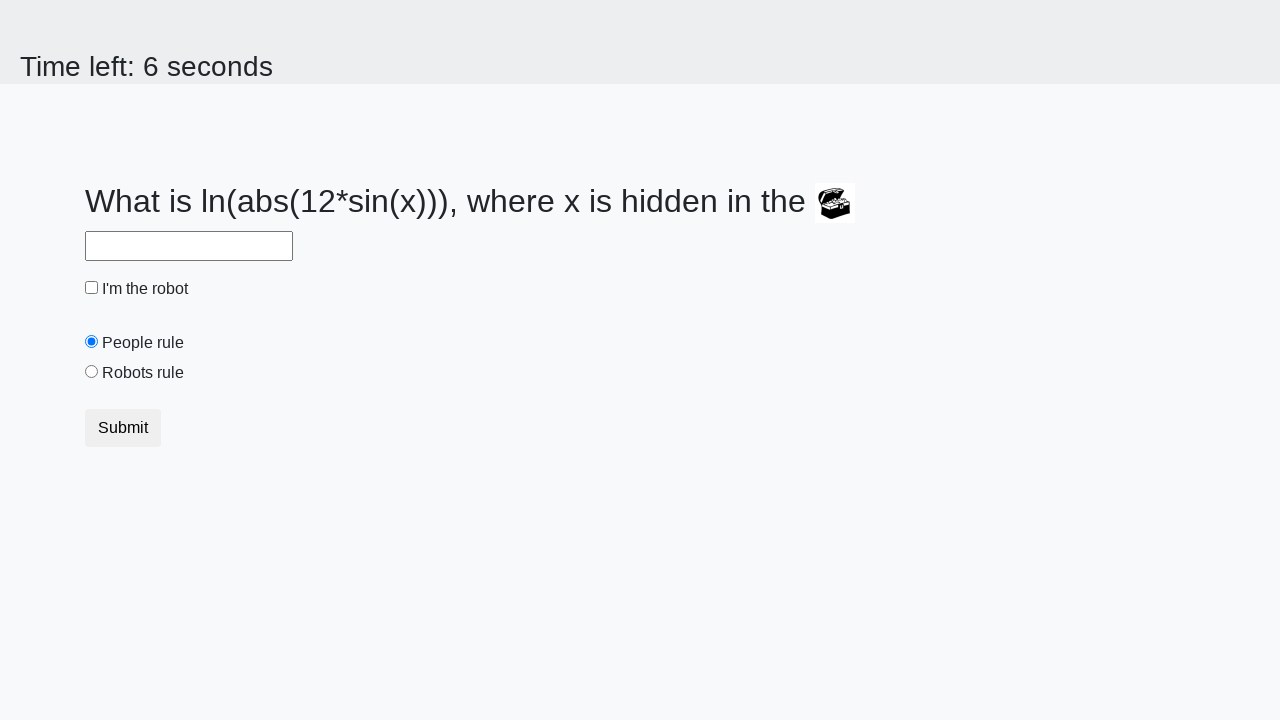

Filled answer field with calculated result: 2.094518533424069 on #answer
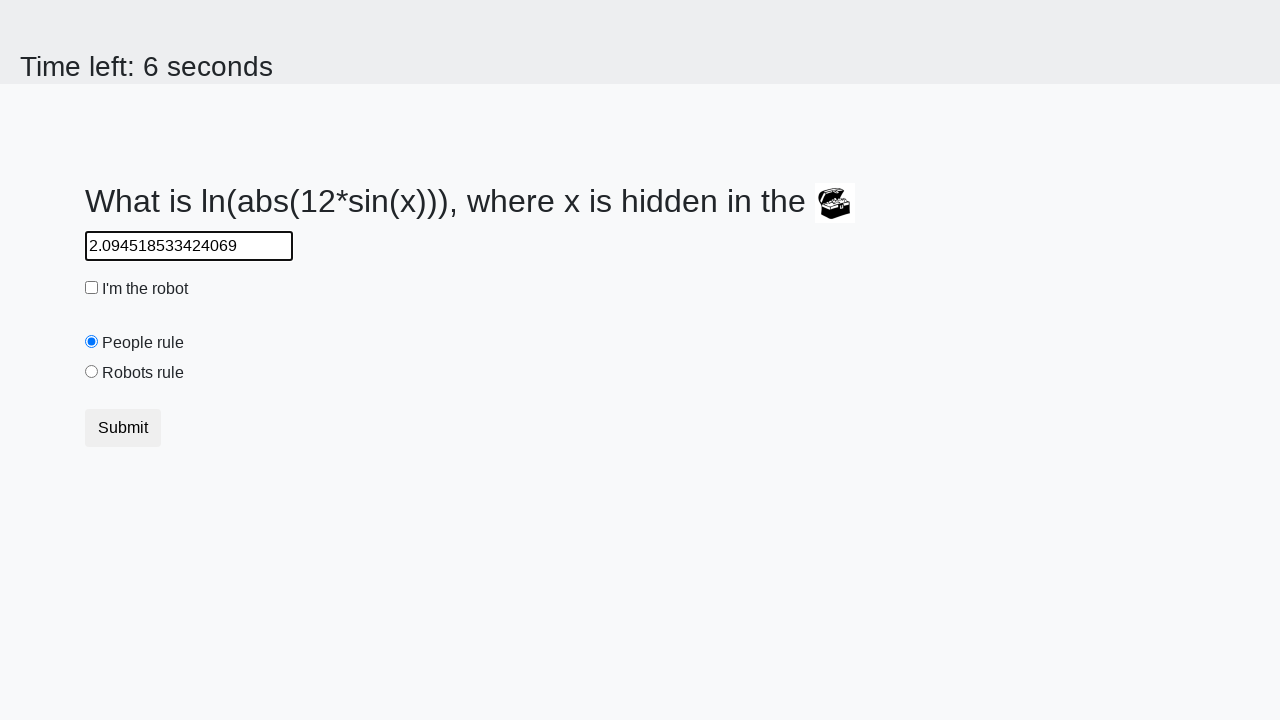

Clicked robot checkbox at (92, 288) on #robotCheckbox
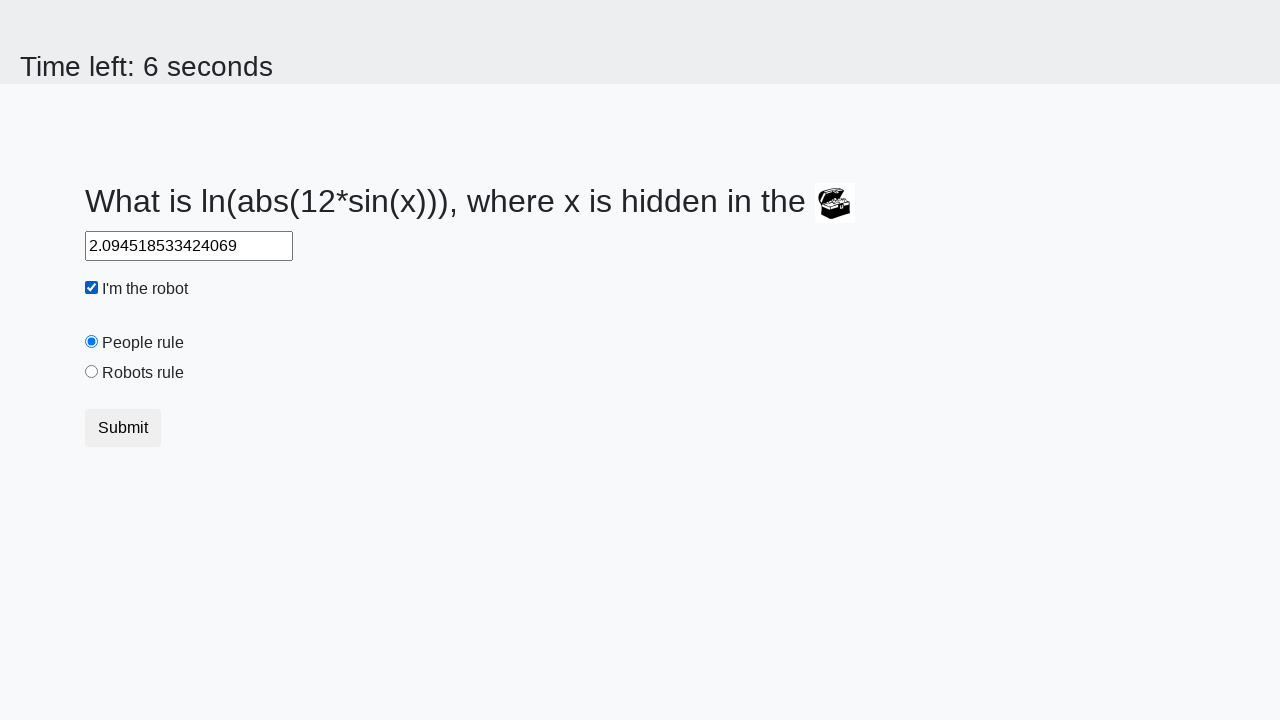

Selected robots rule radio button at (92, 372) on #robotsRule
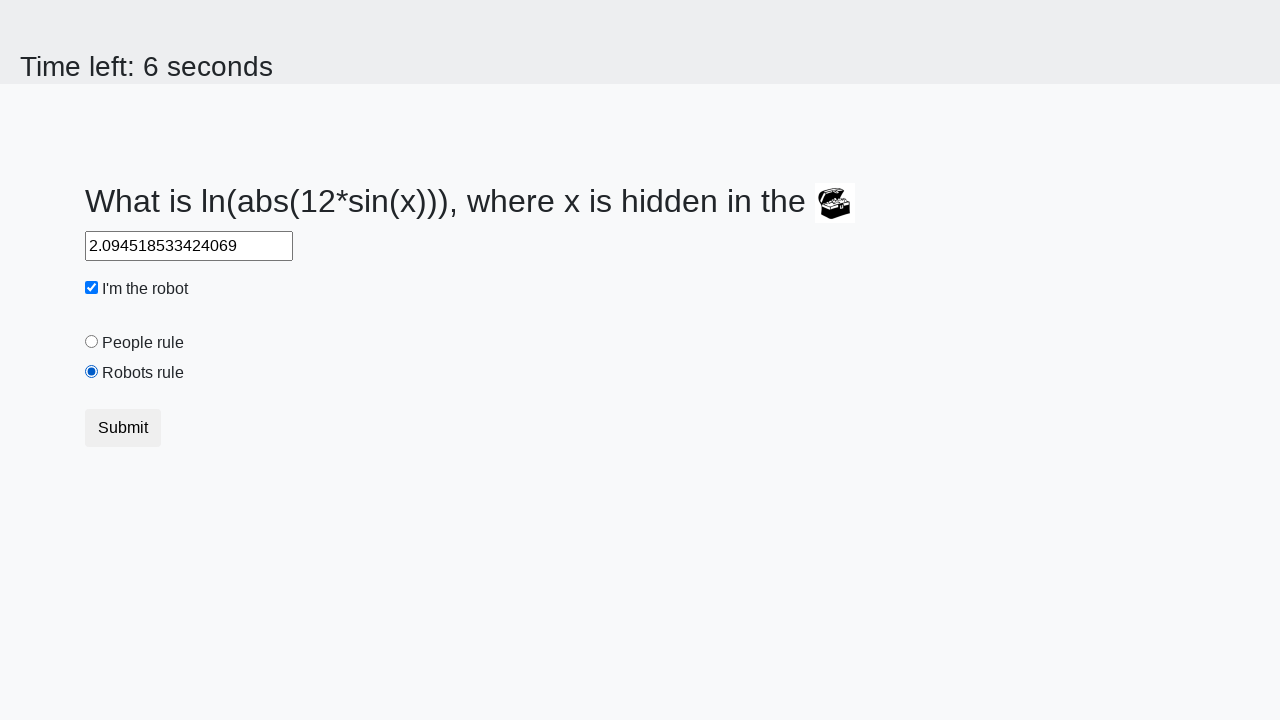

Clicked submit button at (123, 428) on button.btn
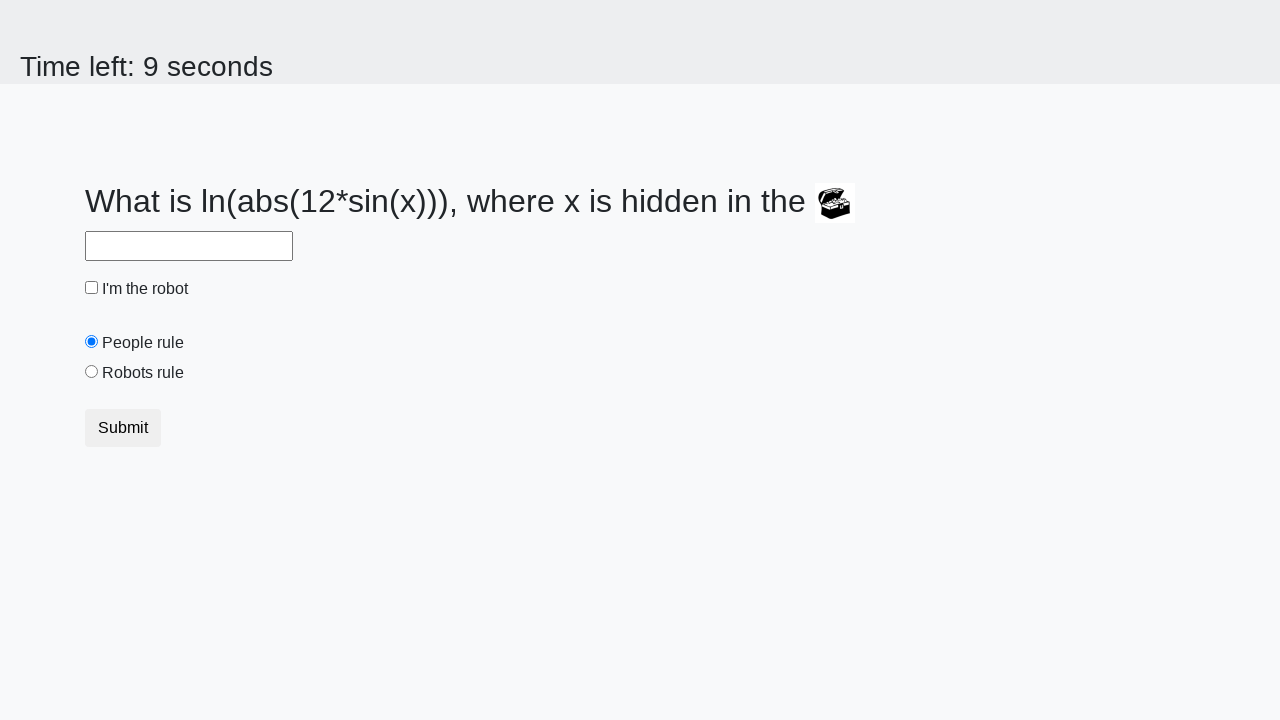

Waited for alert to appear
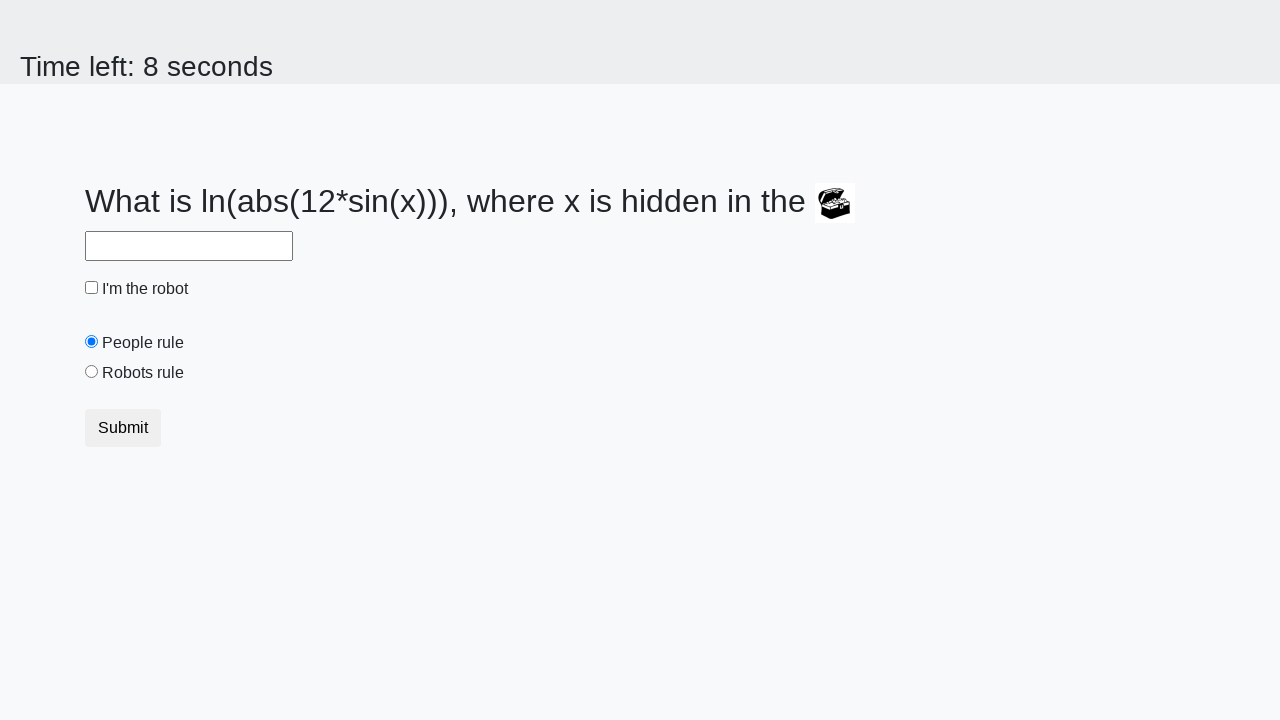

Set up alert dialog handler to accept alerts
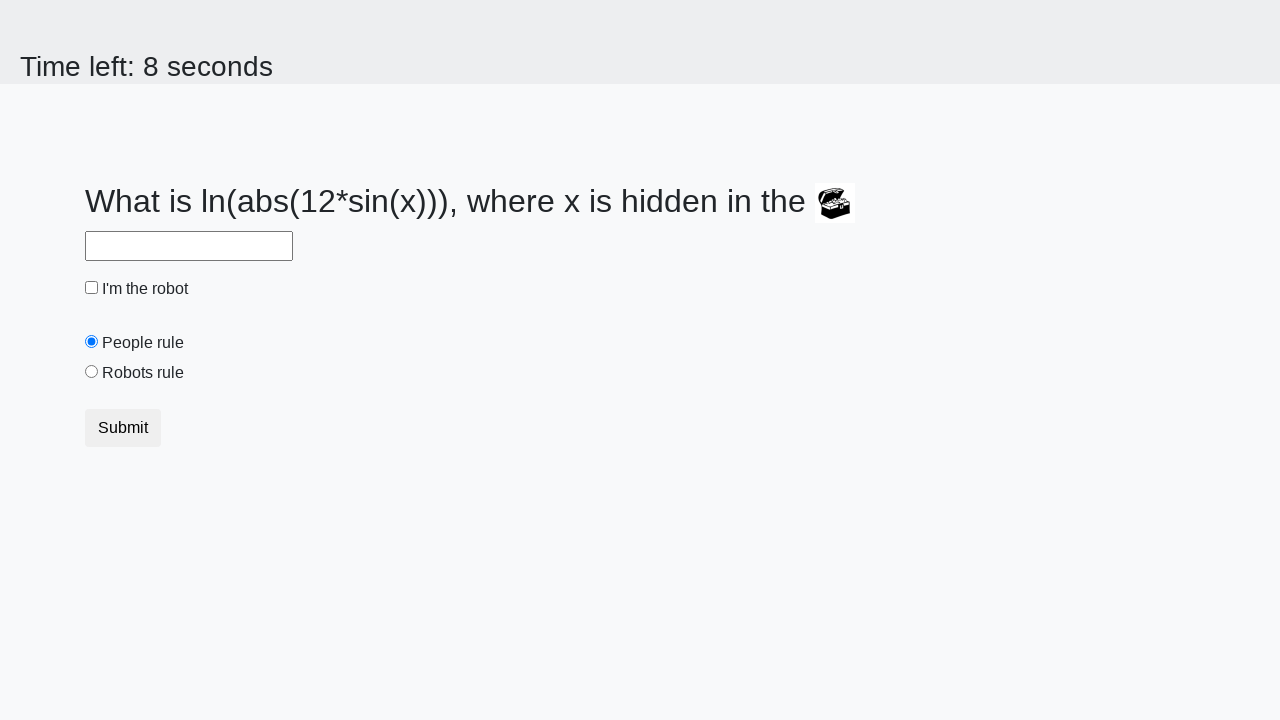

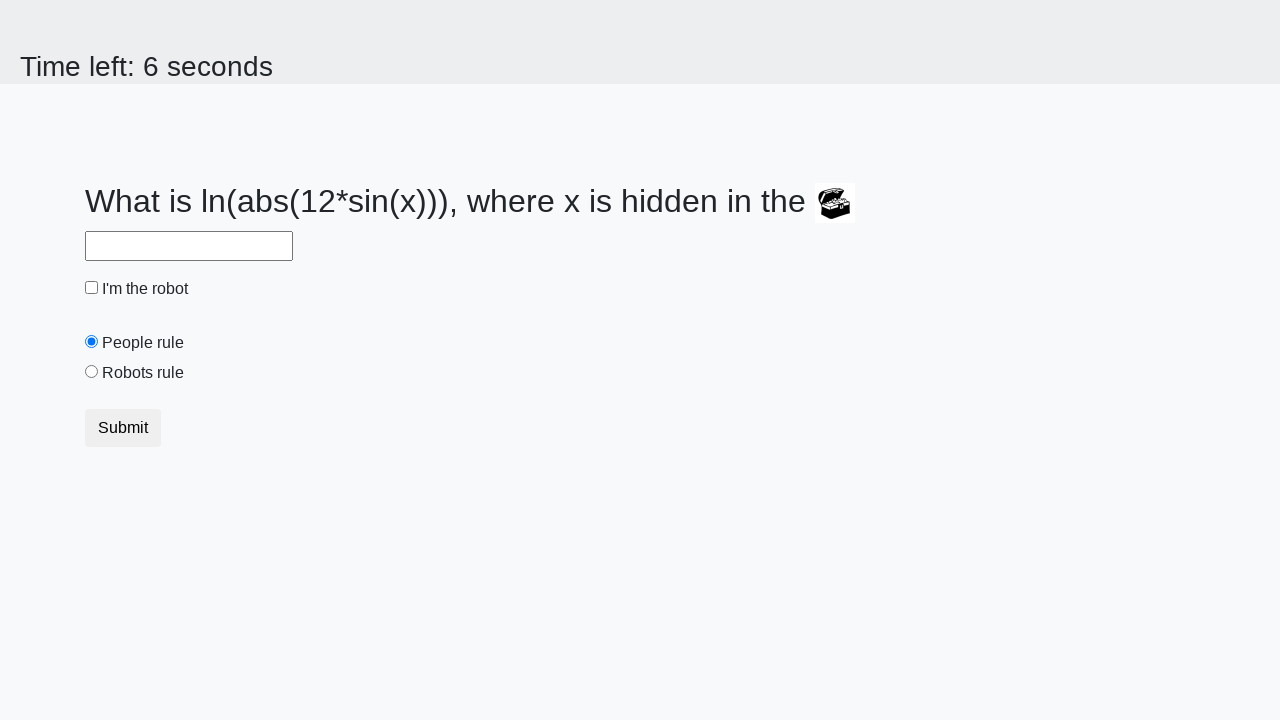